Navigates to Ynet news website, retrieves the page title, refreshes the page, and verifies the title remains the same

Starting URL: https://www.ynet.co.il/

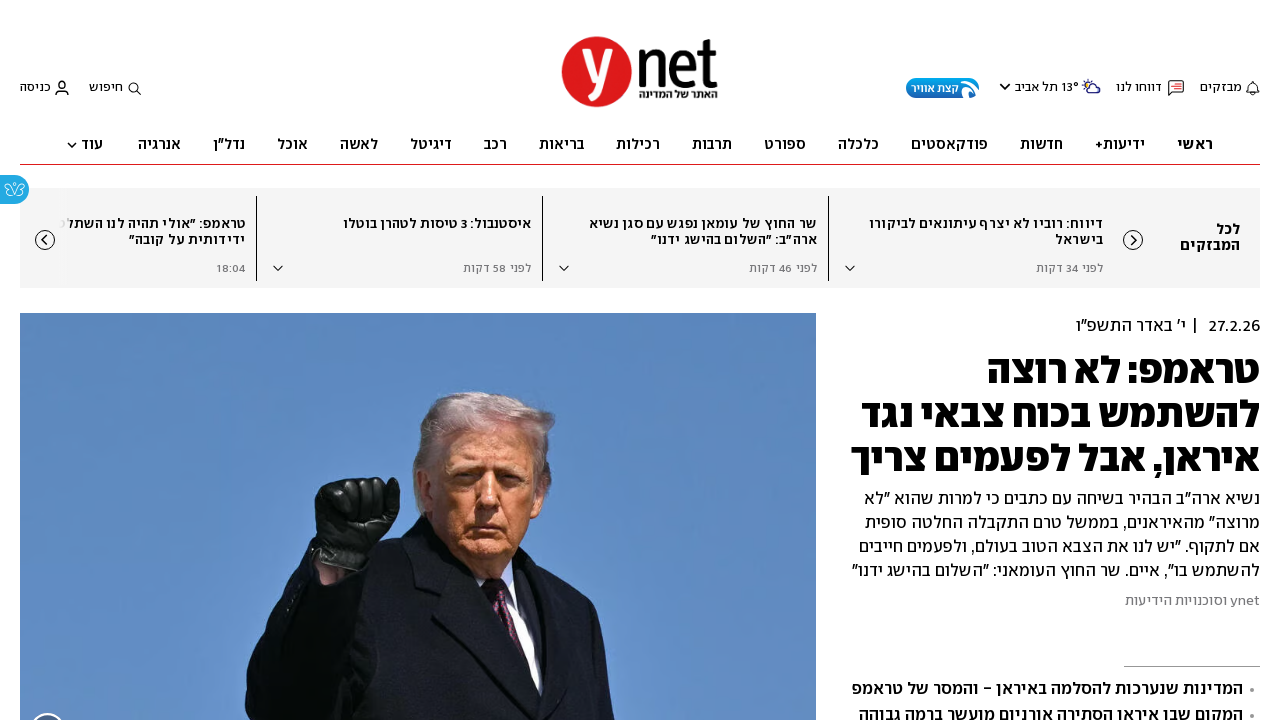

Retrieved initial page title from Ynet website
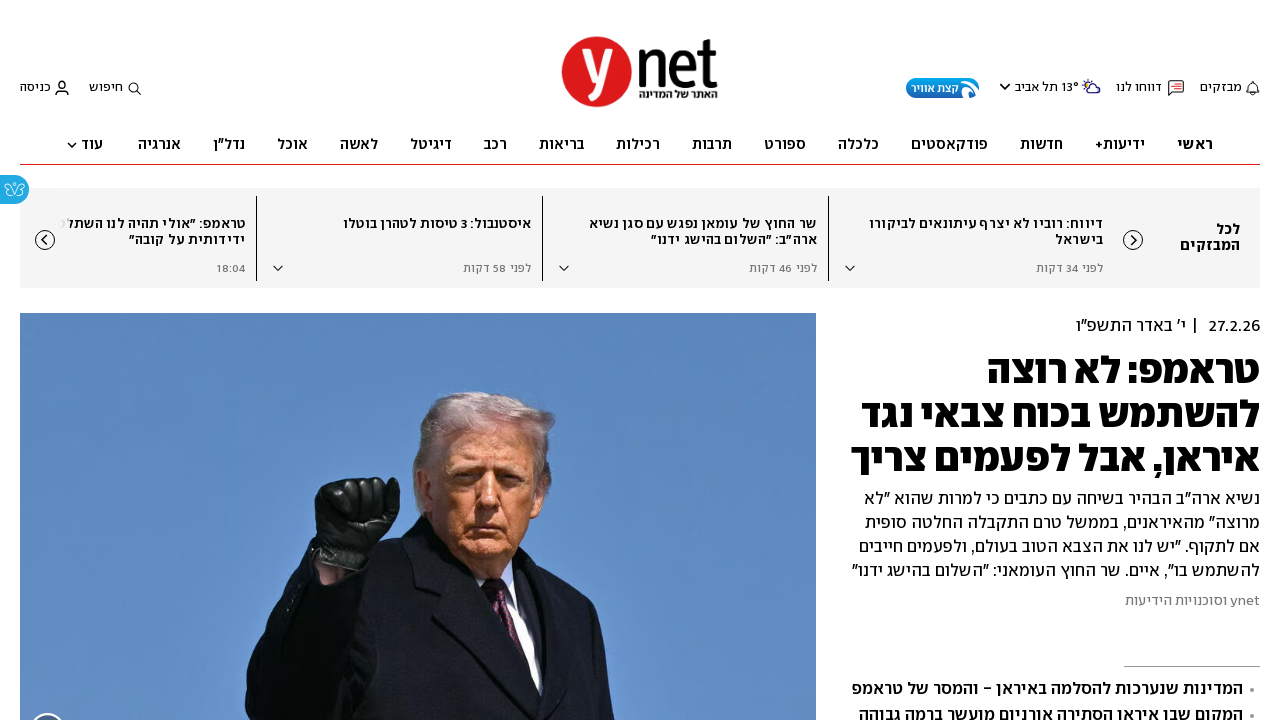

Refreshed the page
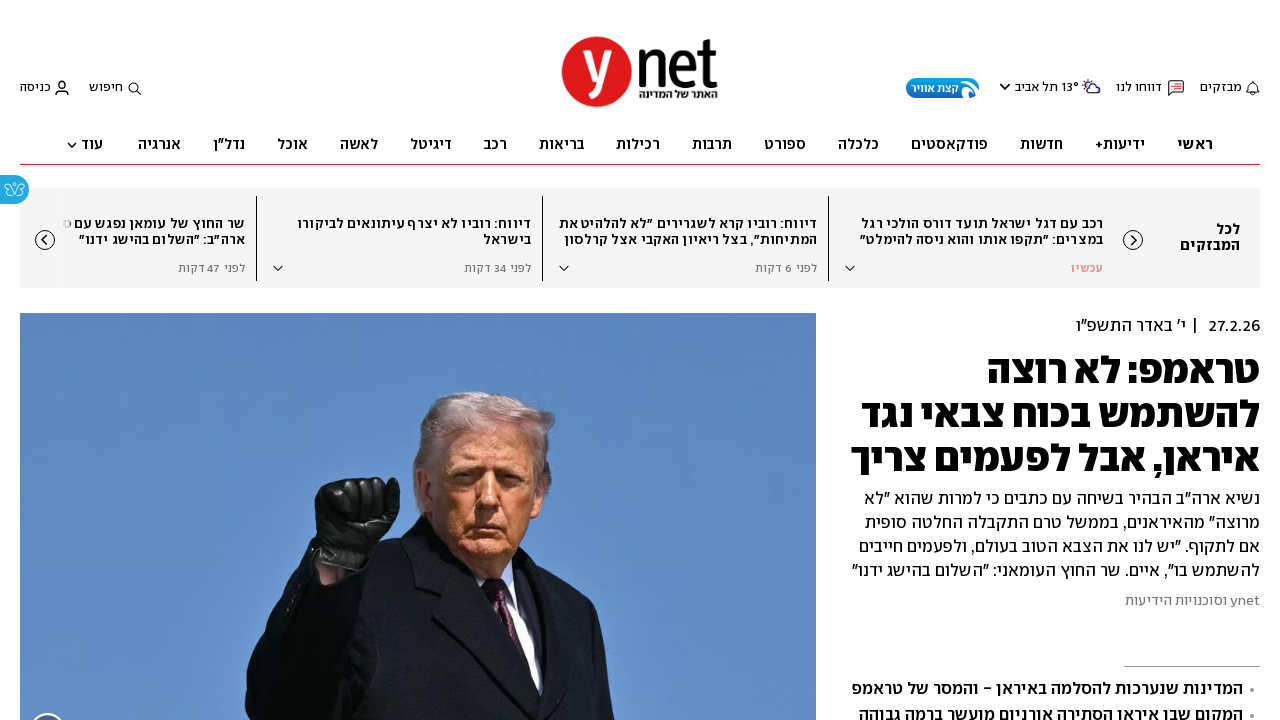

Verified that page title remains the same after refresh
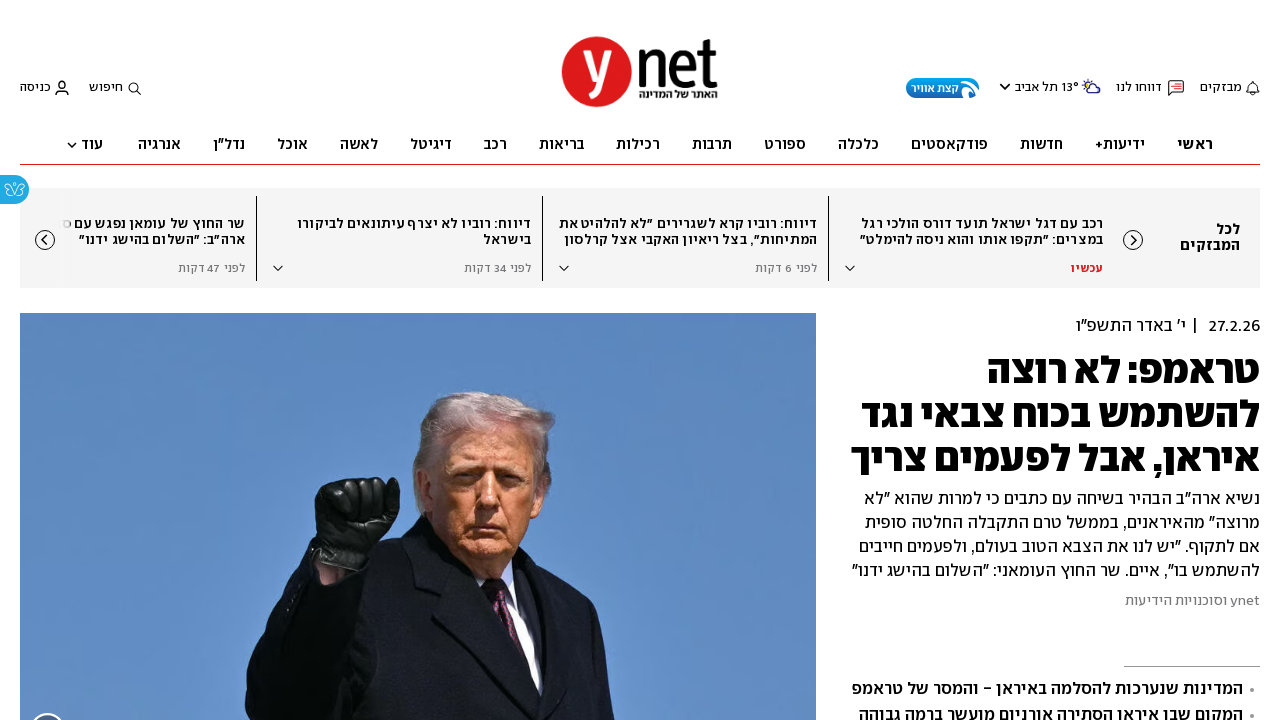

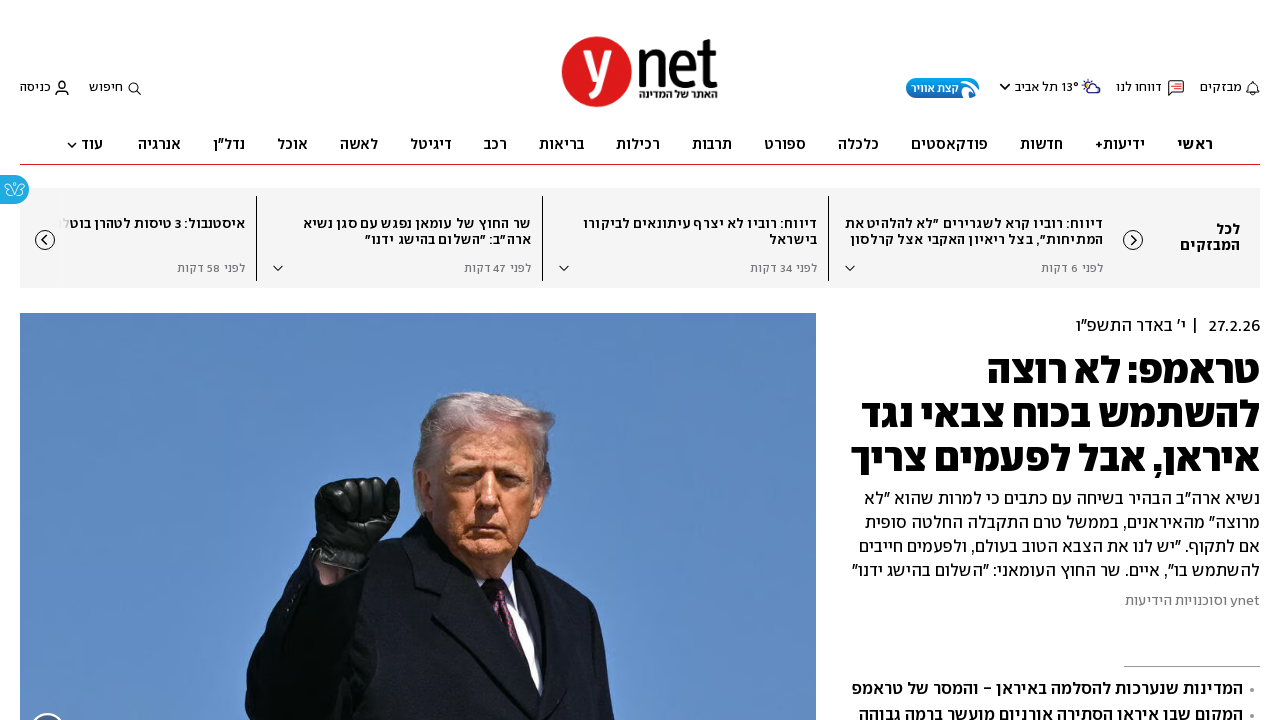